Tests UI interactions including show/hide text box visibility, handling JavaScript alert dialogs, and interacting with an iframe

Starting URL: https://rahulshettyacademy.com/AutomationPractice/

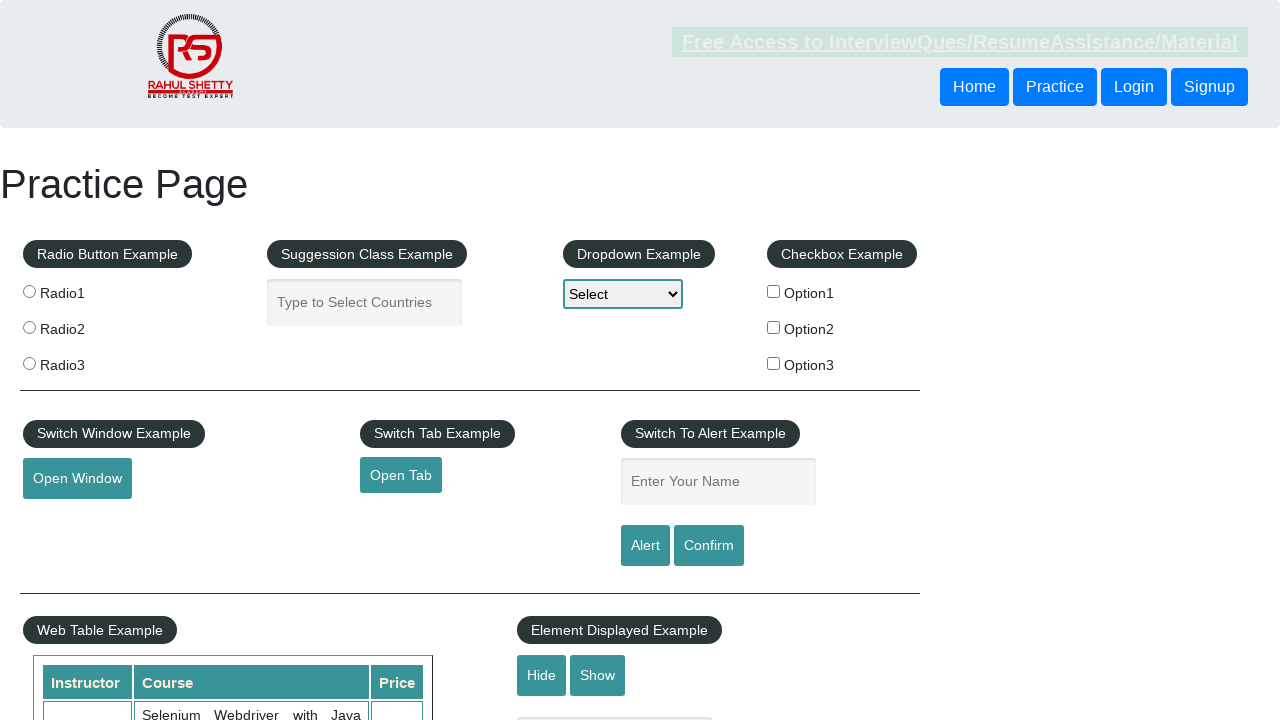

Verified displayed text is visible initially
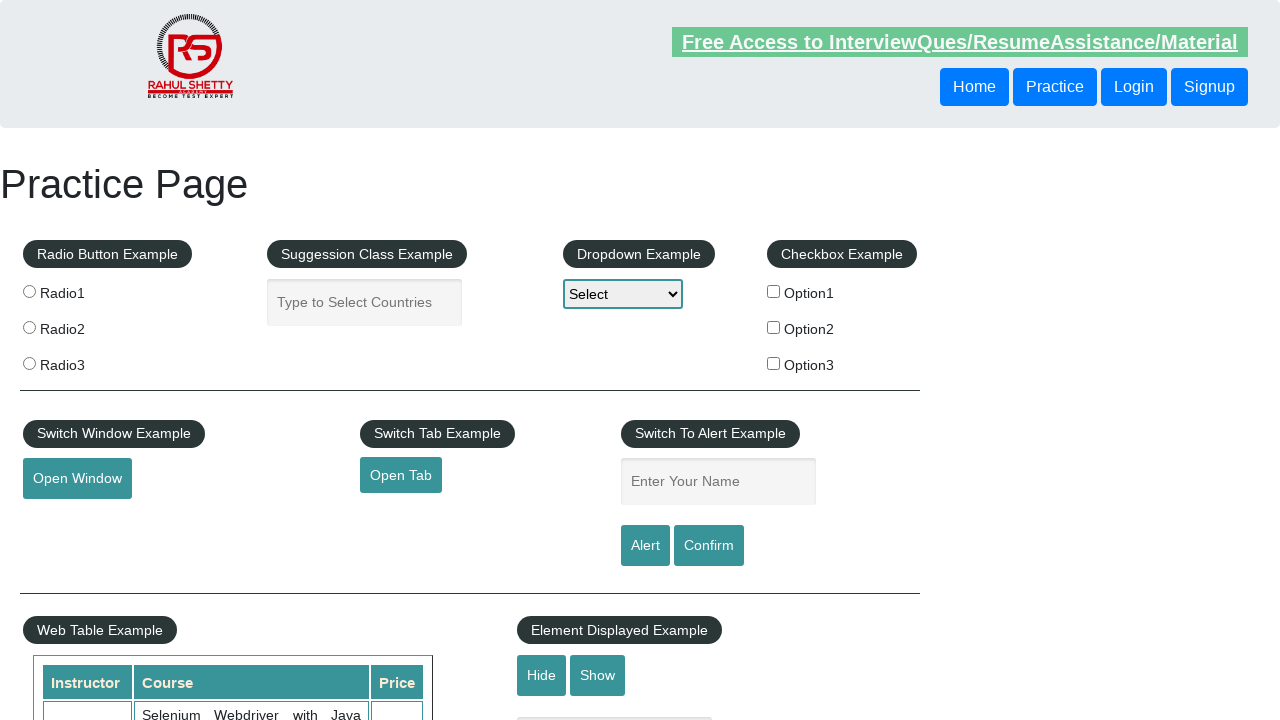

Clicked hide textbox button at (542, 675) on #hide-textbox
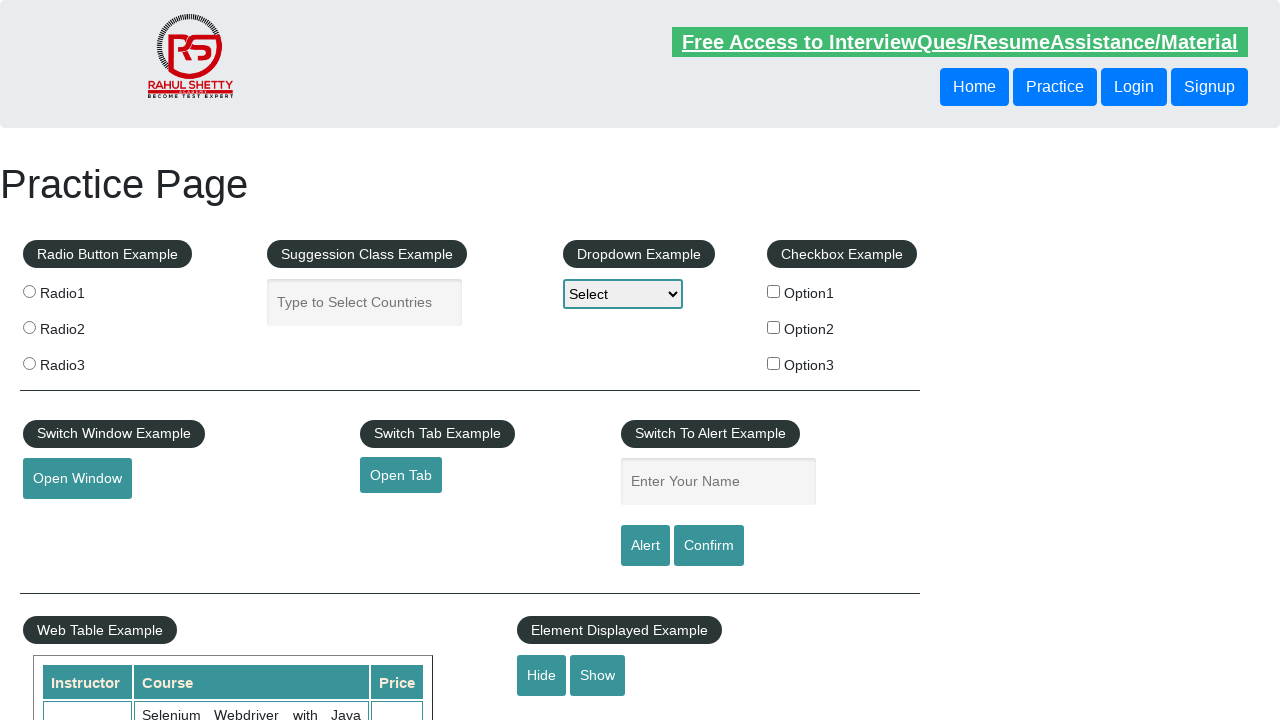

Verified displayed text is hidden after clicking hide button
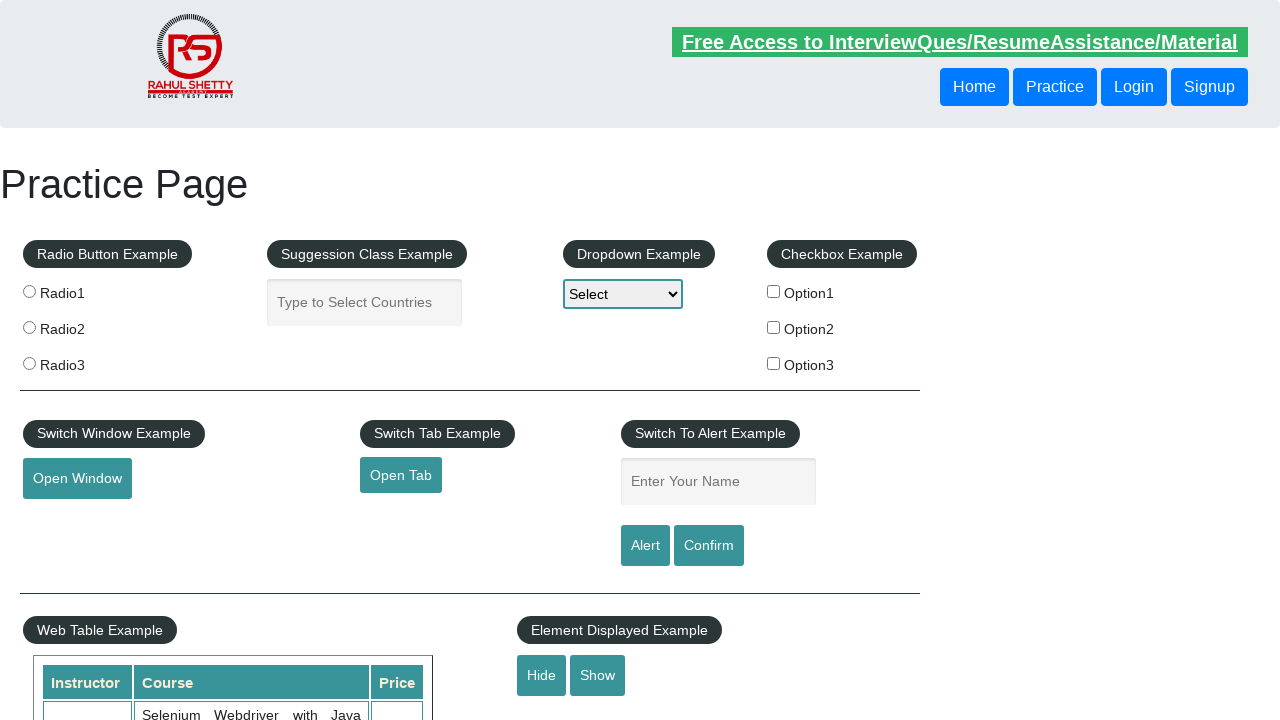

Set up dialog handler to accept JavaScript alerts
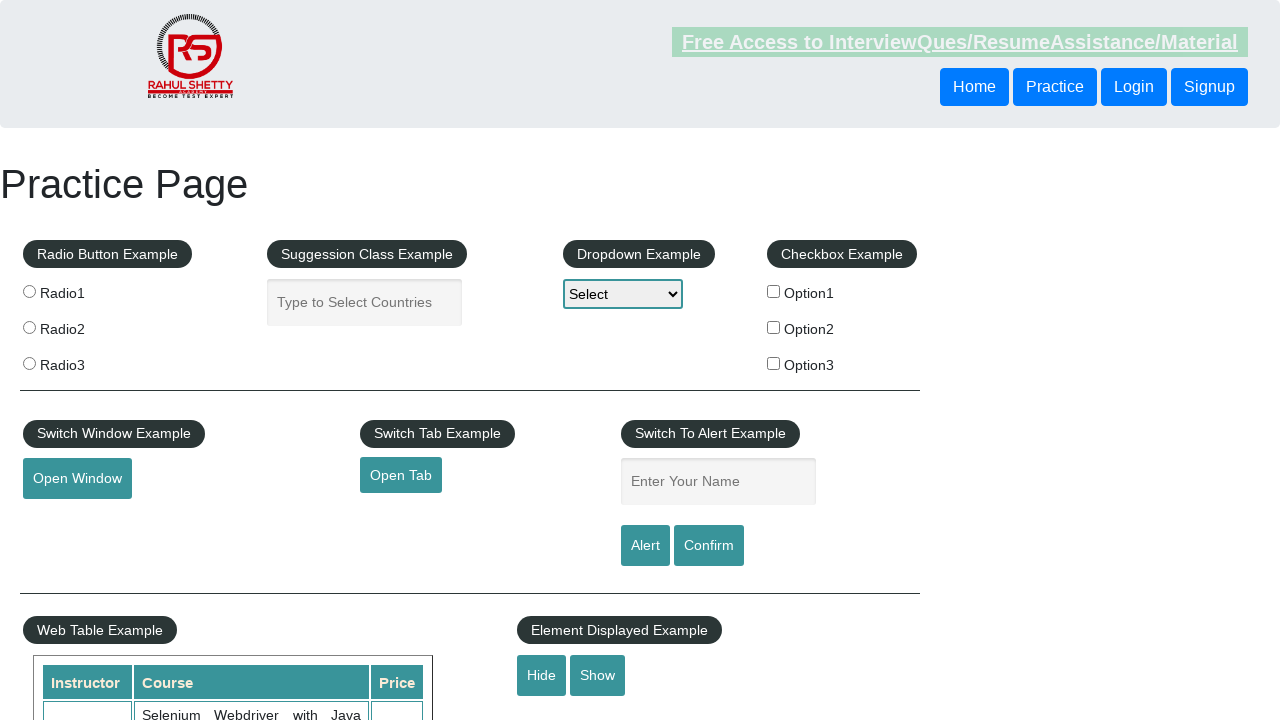

Clicked alert button and handled JavaScript alert dialog at (645, 546) on #alertbtn
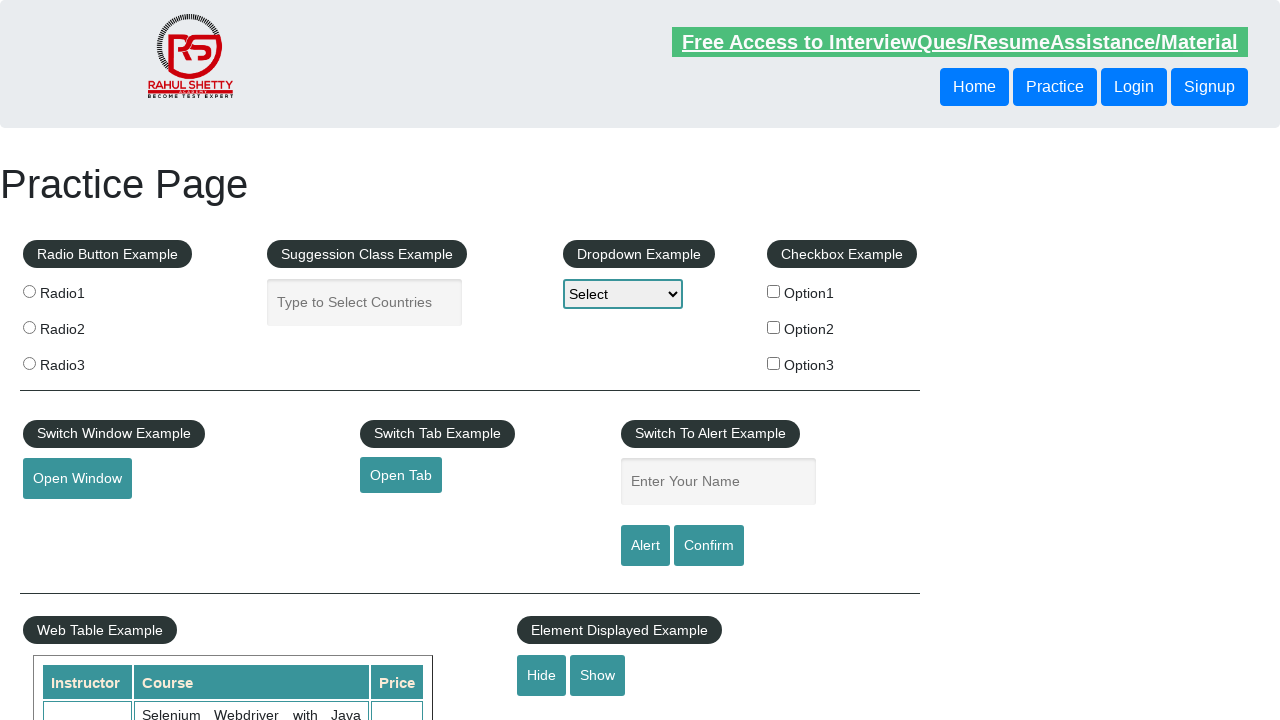

Clicked lifetime access link in iframe at (307, 360) on #courses-iframe >> internal:control=enter-frame >> li a[href='lifetime-access']:
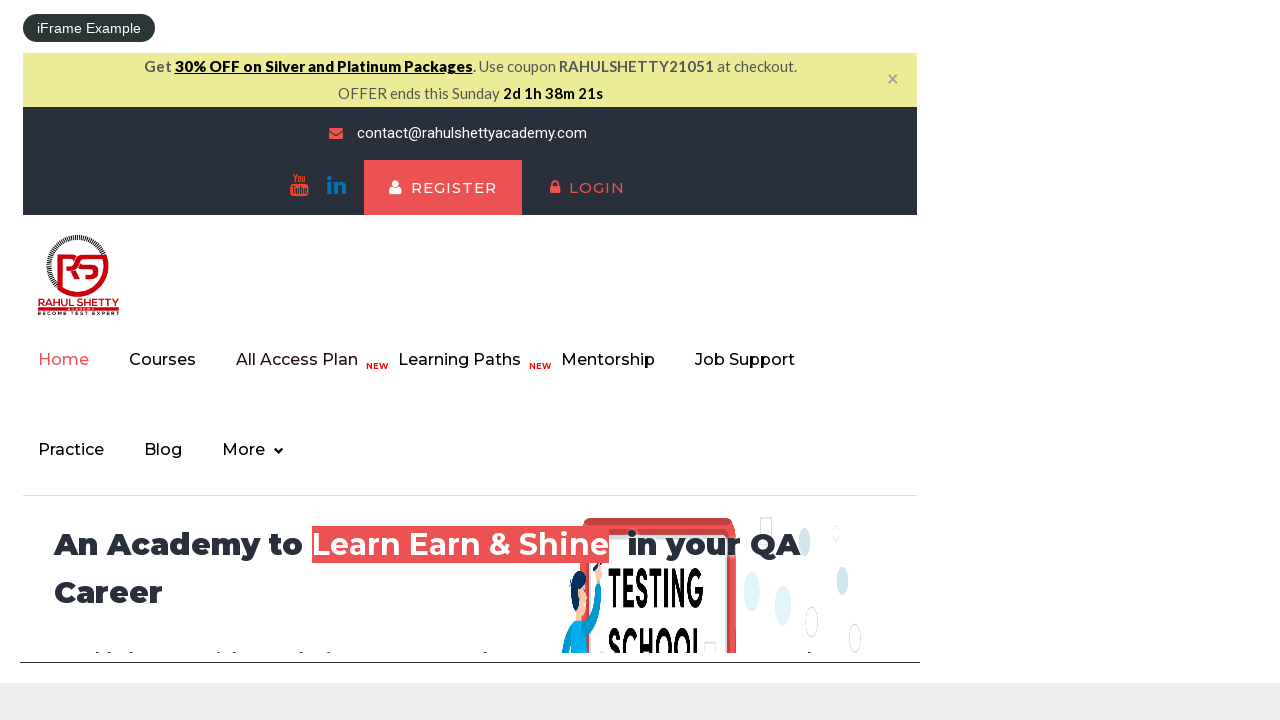

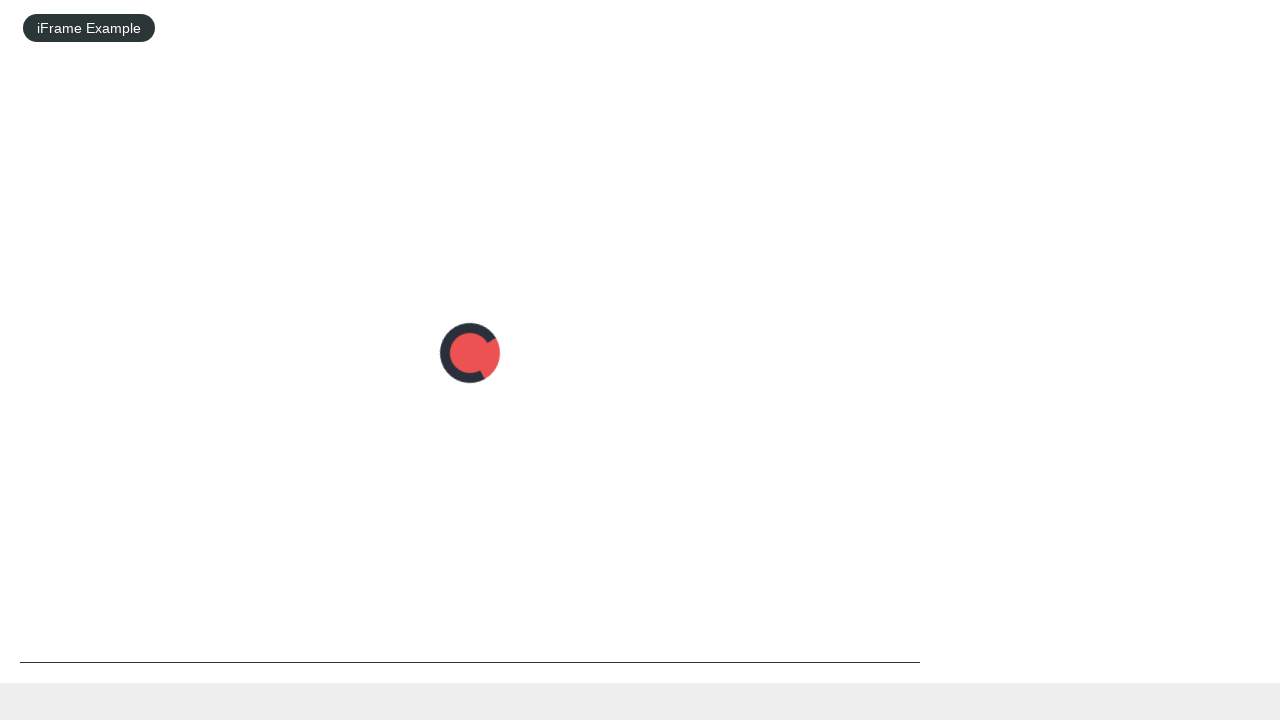